Tests form interaction by selecting a checkbox, using its label text to select dropdown option and fill text field, then triggering an alert

Starting URL: http://qaclickacademy.com/practice.php

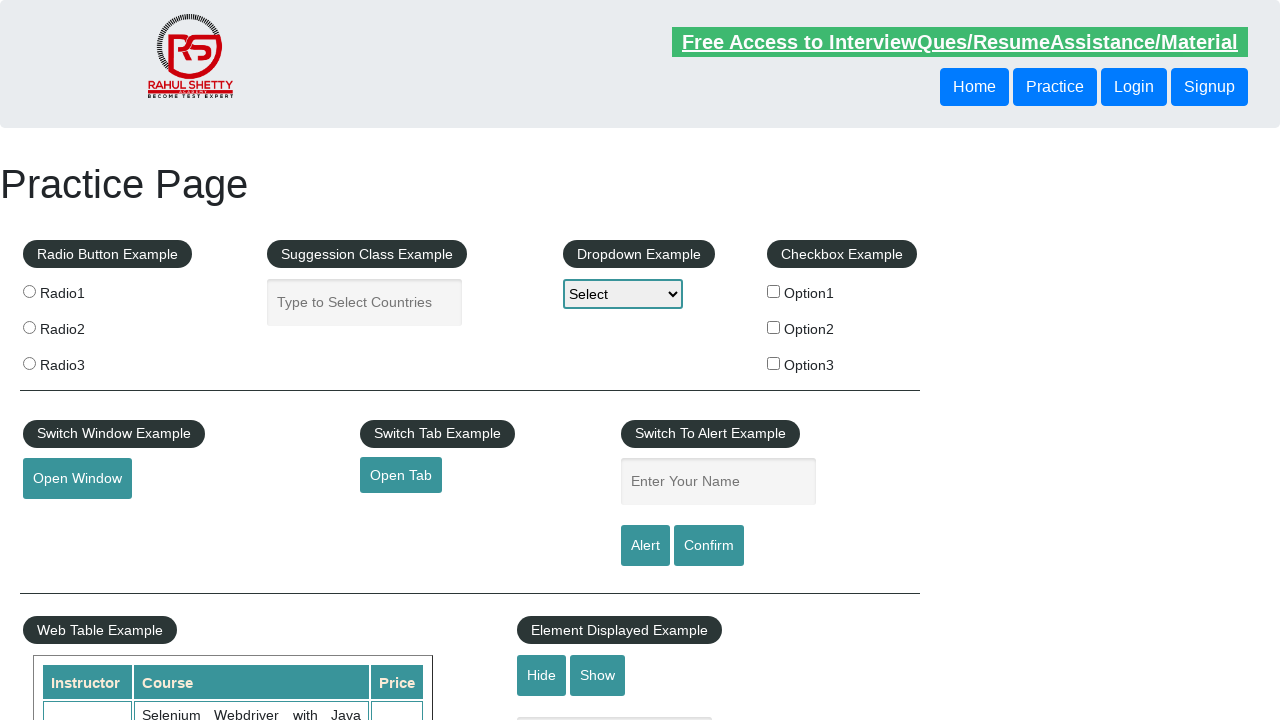

Clicked checkbox option 2 at (774, 327) on xpath=//input[@id = 'checkBoxOption2']
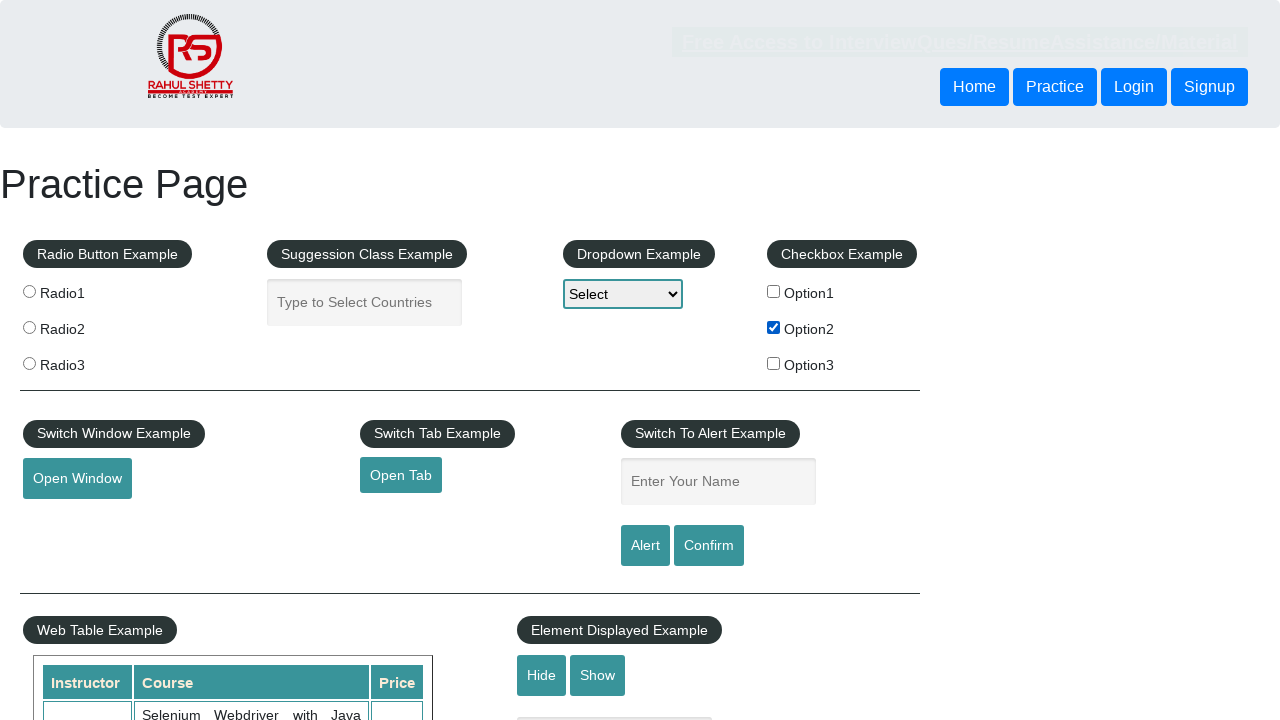

Retrieved checkbox label text: ' Option2'
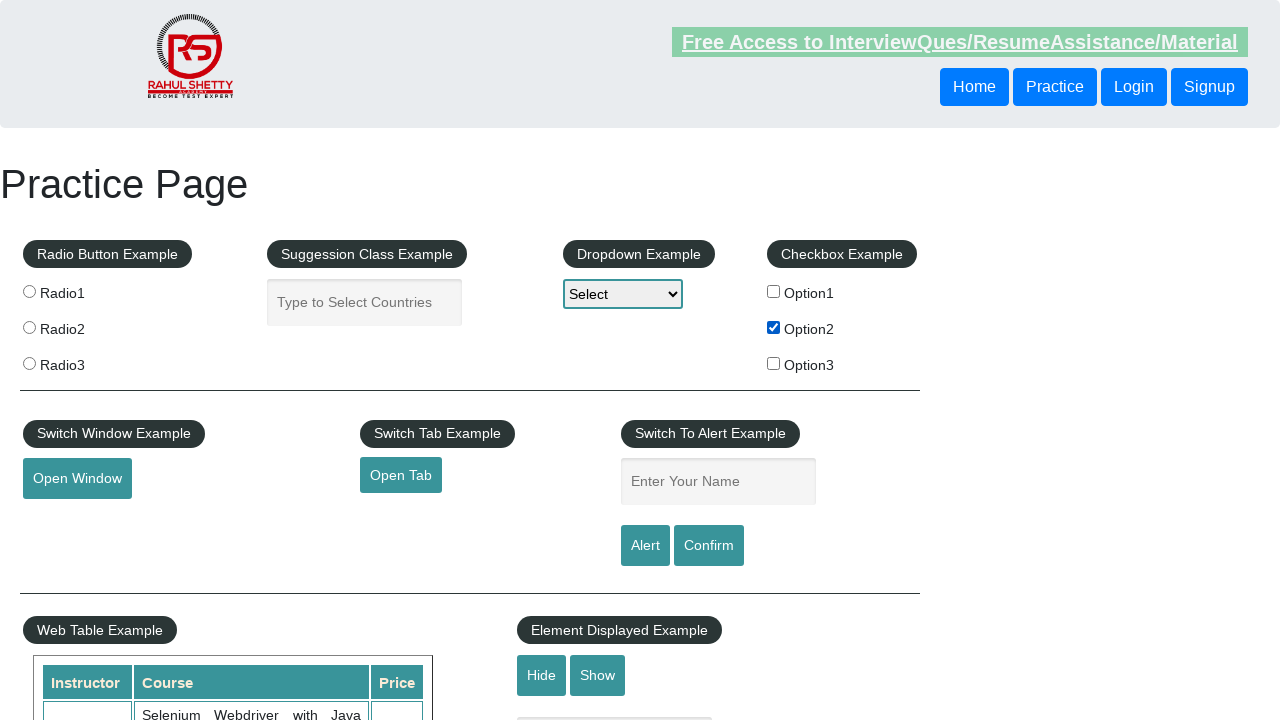

Filled name field with ' Option2' on #name
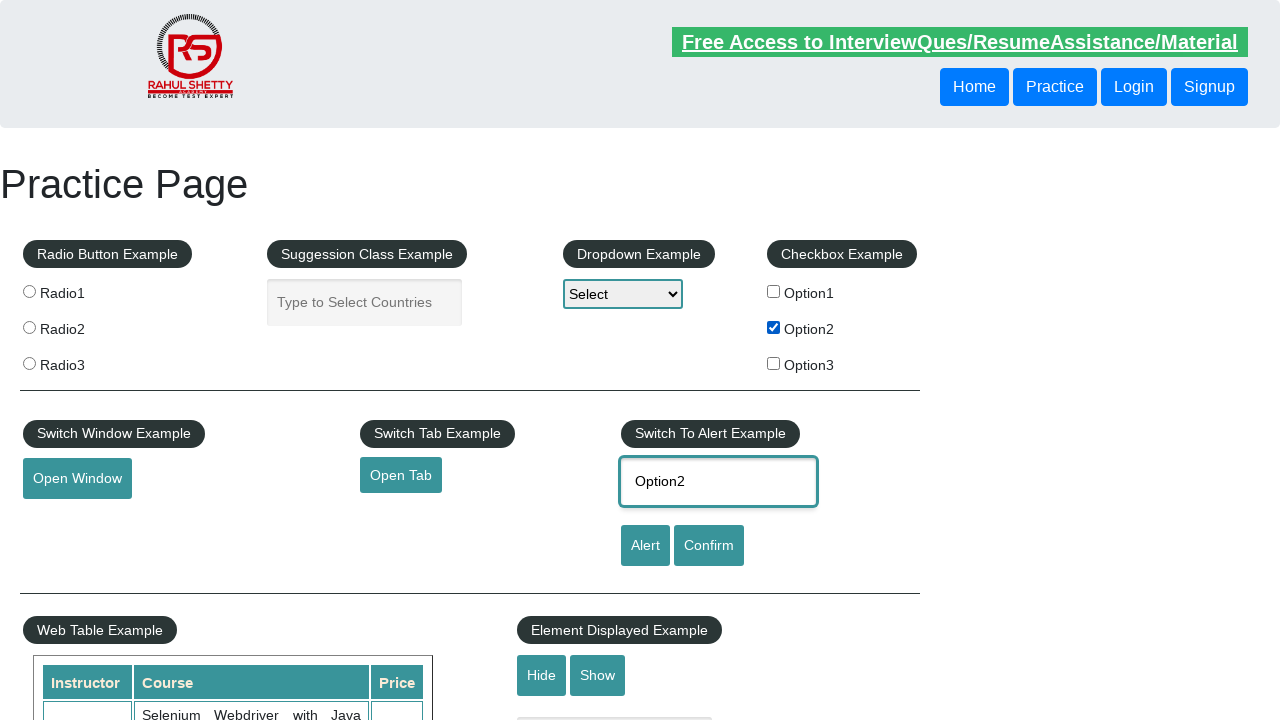

Clicked alert button and accepted alert dialog at (645, 546) on #alertbtn
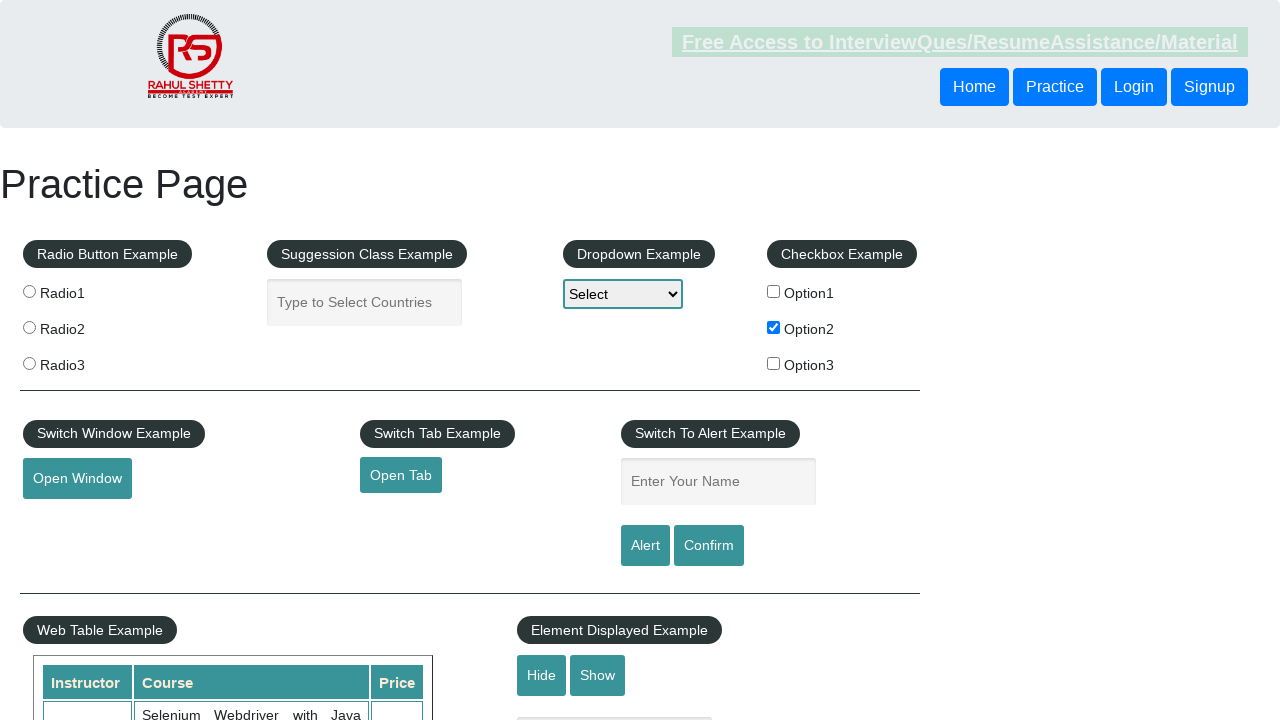

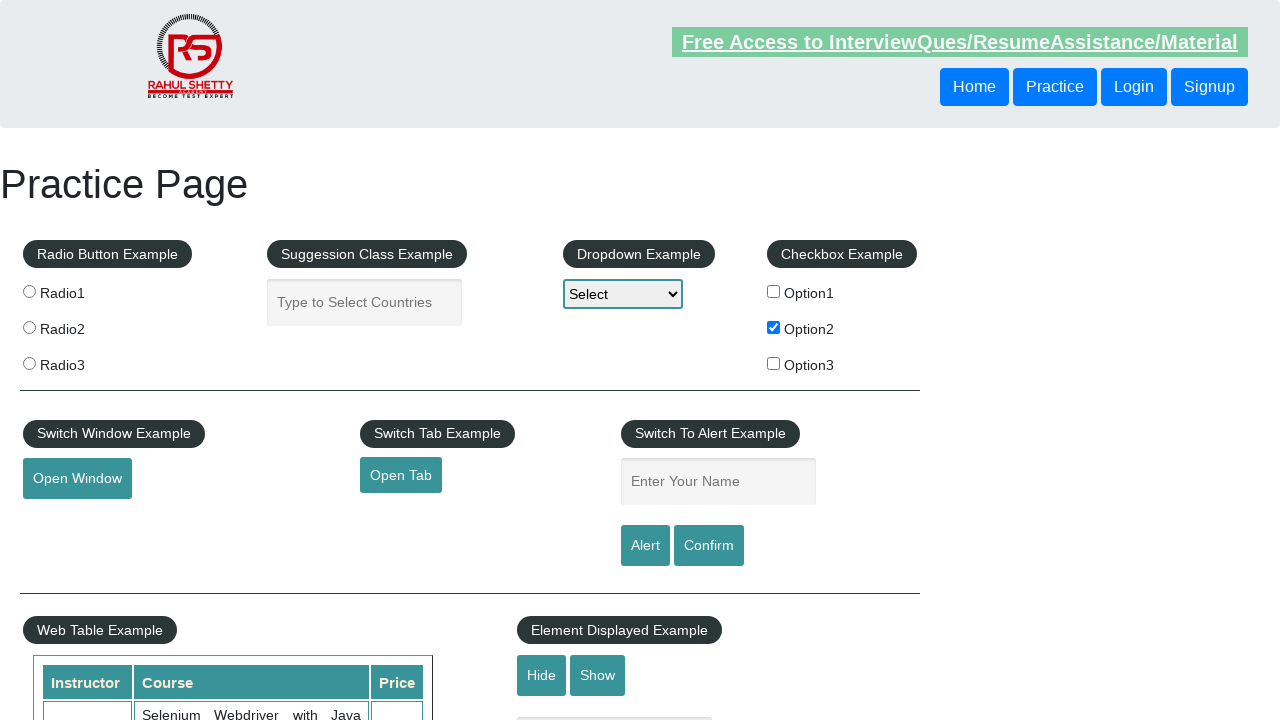